Tests an e-commerce flow by adding multiple items to cart, proceeding to checkout, and applying a promo code

Starting URL: https://rahulshettyacademy.com/seleniumPractise/

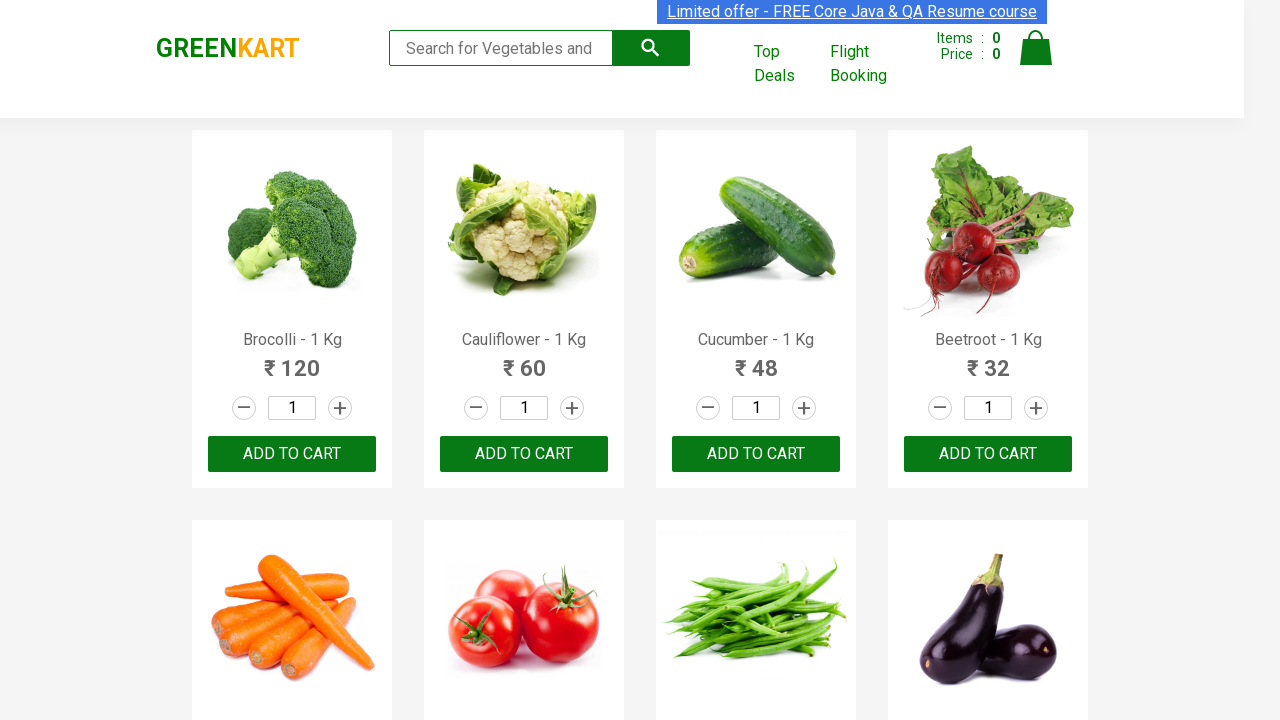

Waited for product names to load on the page
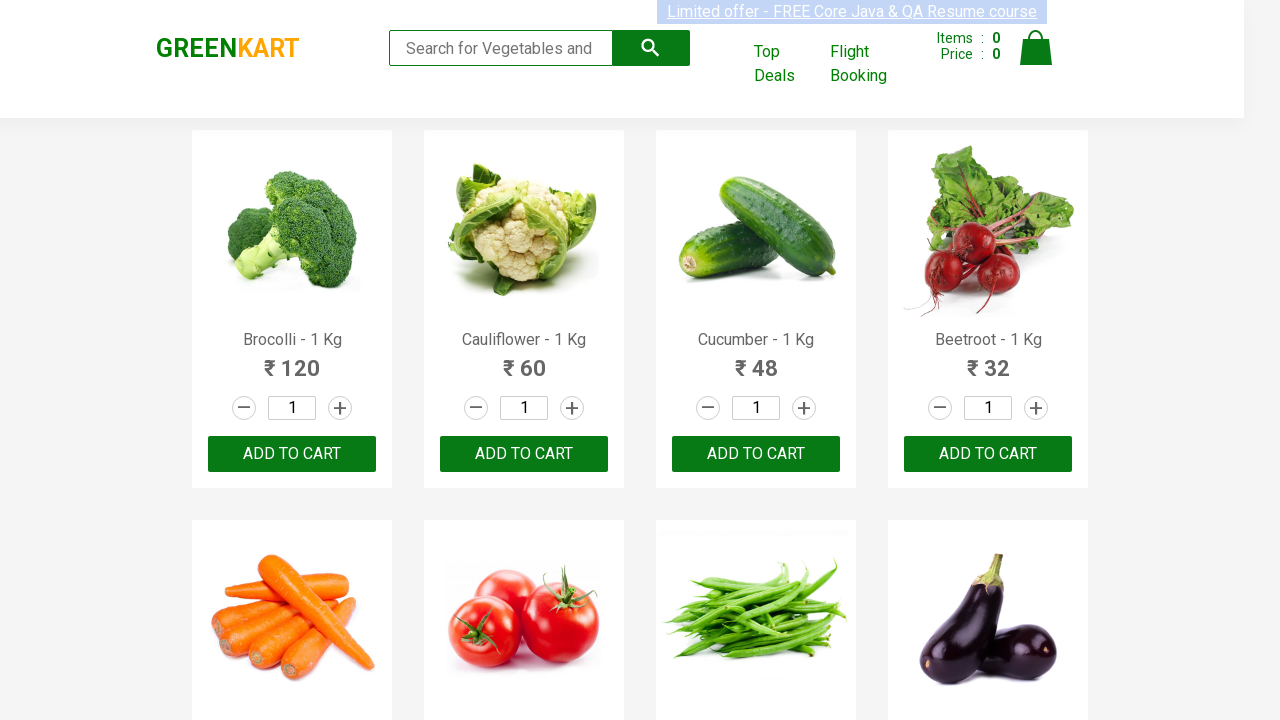

Retrieved all product elements from the page
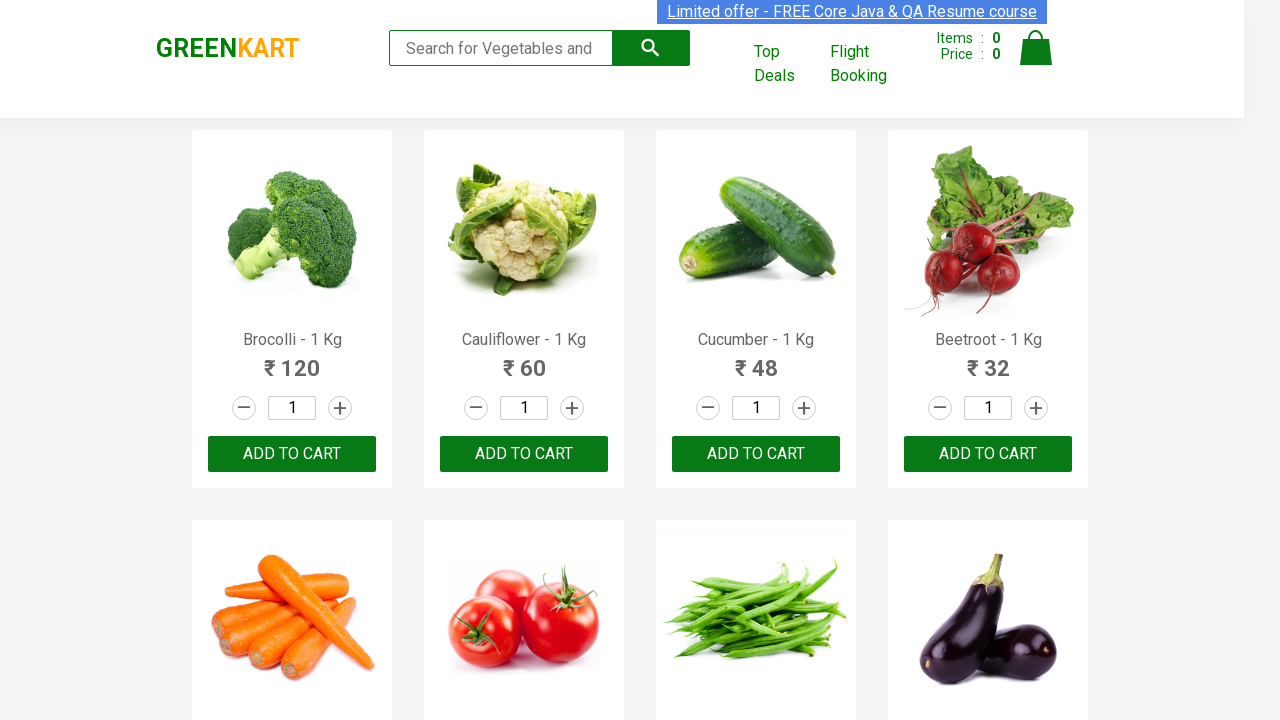

Added 'Brocolli' to cart at (292, 454) on xpath=//div[@class='product-action']/button >> nth=0
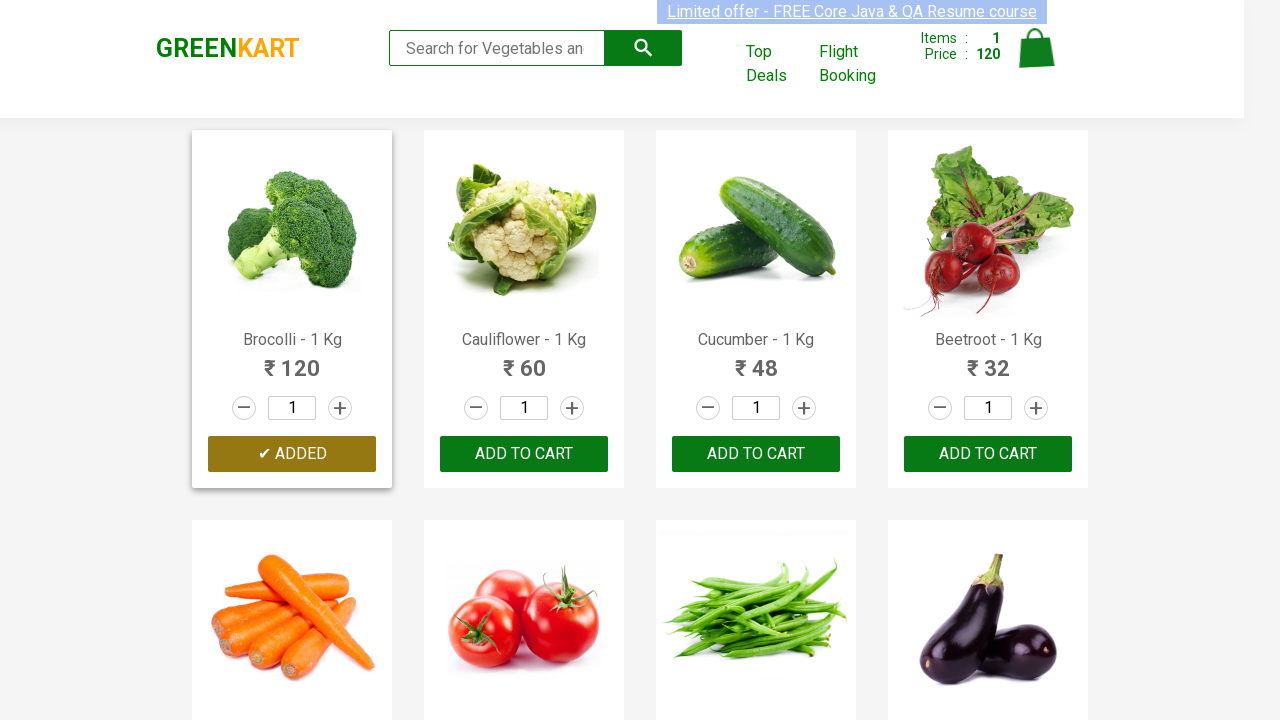

Added 'Cucumber' to cart at (756, 454) on xpath=//div[@class='product-action']/button >> nth=2
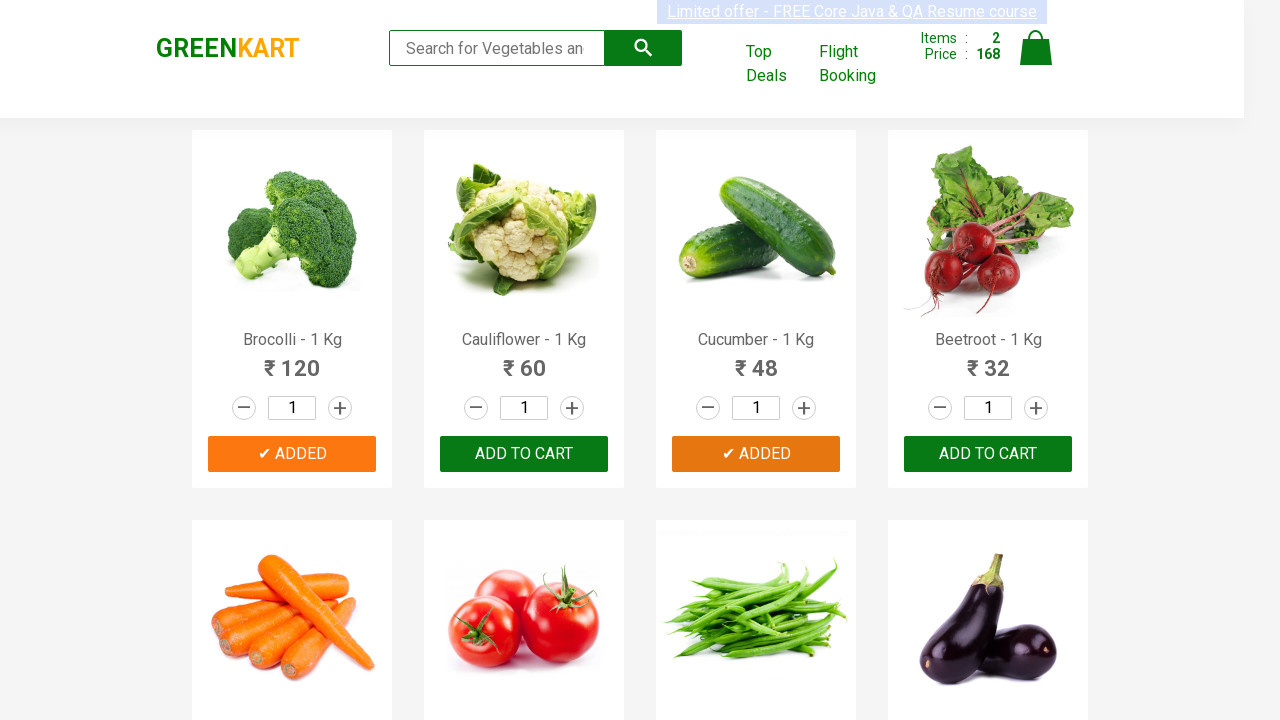

Added 'Beetroot' to cart at (988, 454) on xpath=//div[@class='product-action']/button >> nth=3
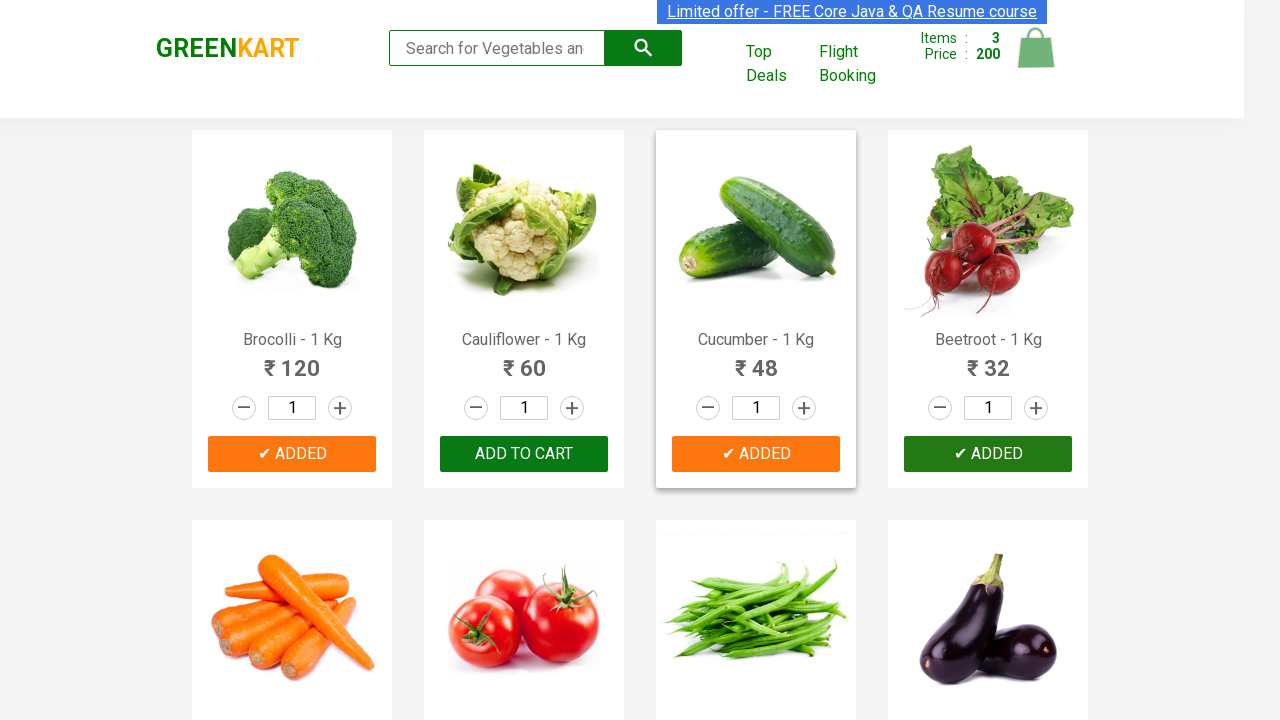

Clicked on cart icon to view cart at (1036, 48) on img[alt='Cart']
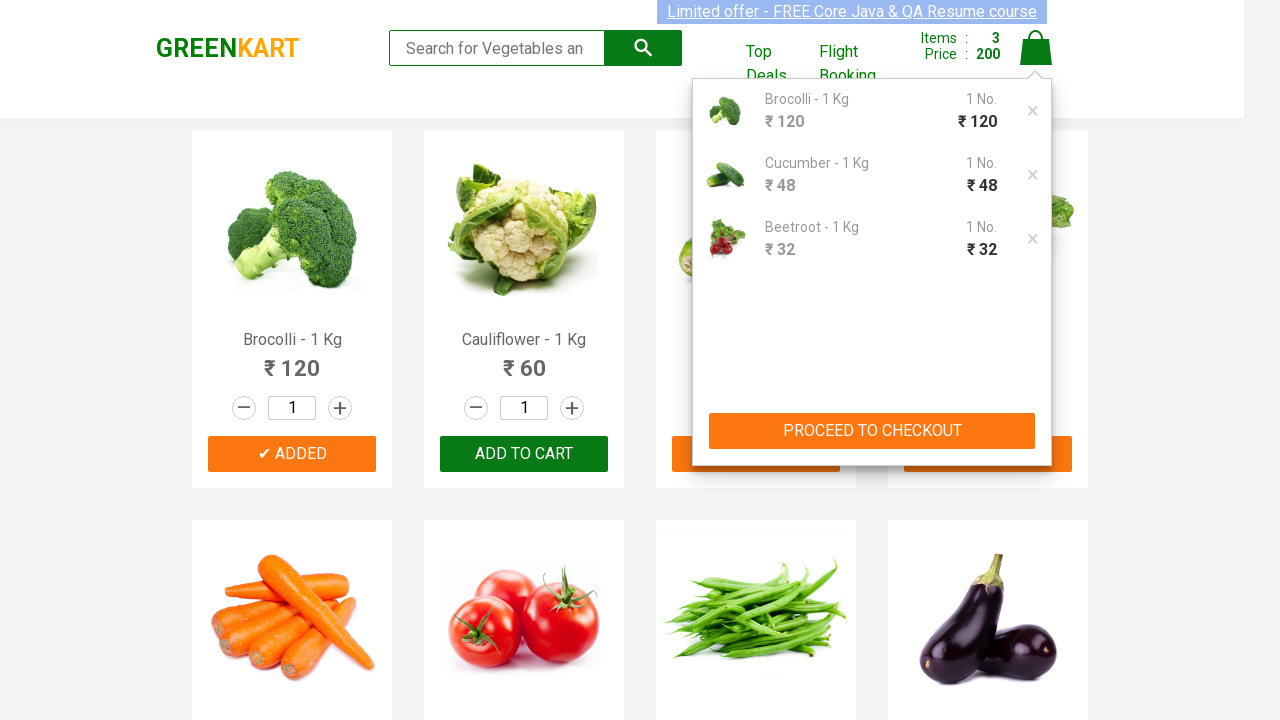

Clicked 'PROCEED TO CHECKOUT' button at (872, 431) on xpath=//button[contains(text(),'PROCEED TO CHECKOUT')]
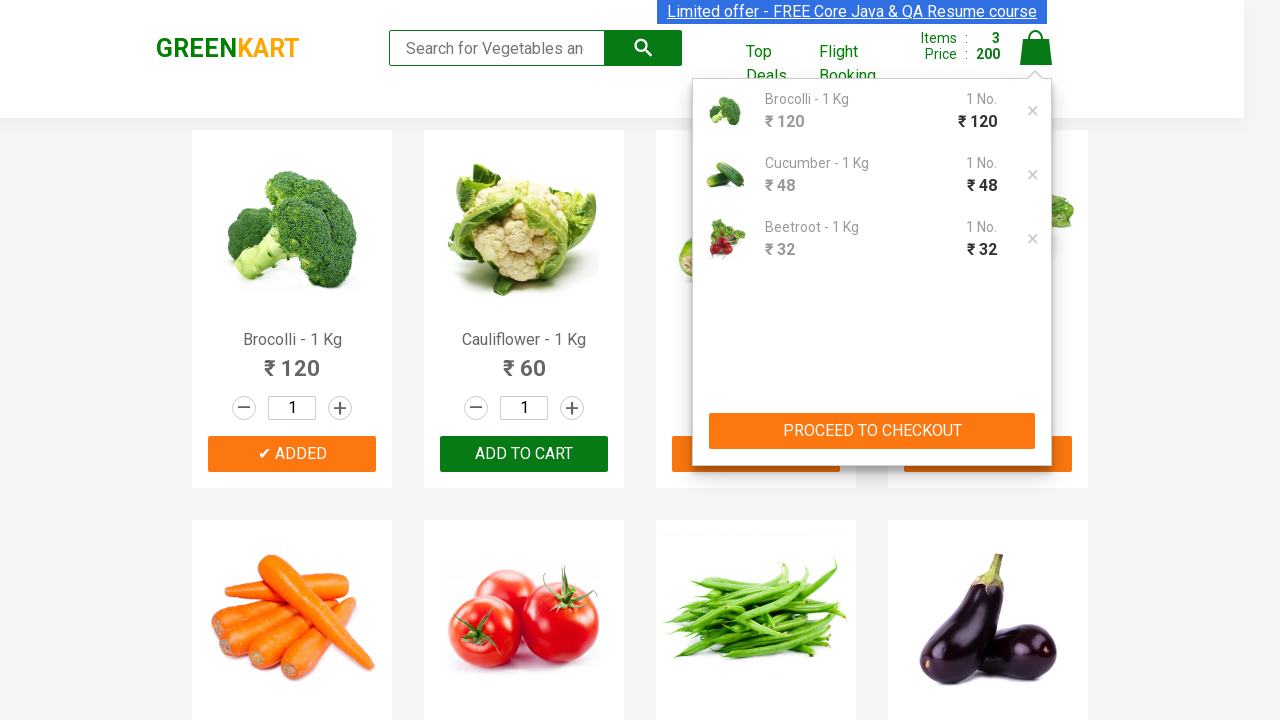

Waited for promo code input field to become visible
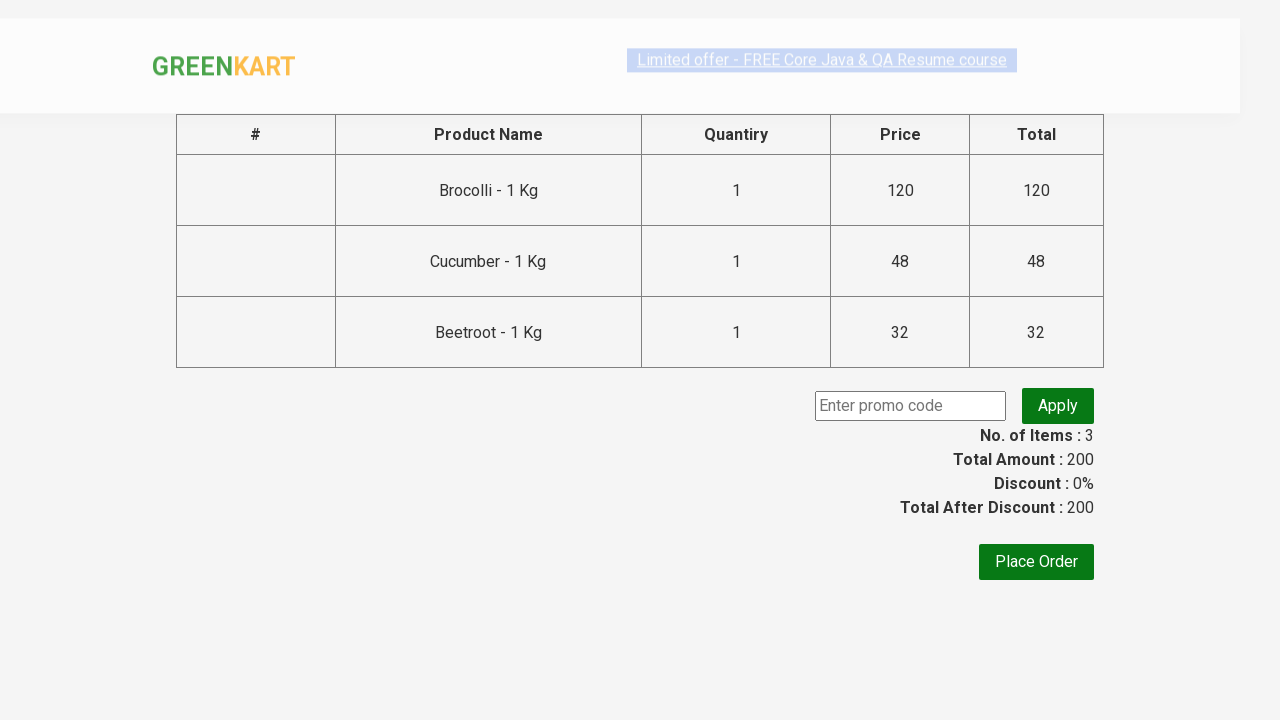

Filled promo code field with 'rahulshettyacademy' on input.promocode
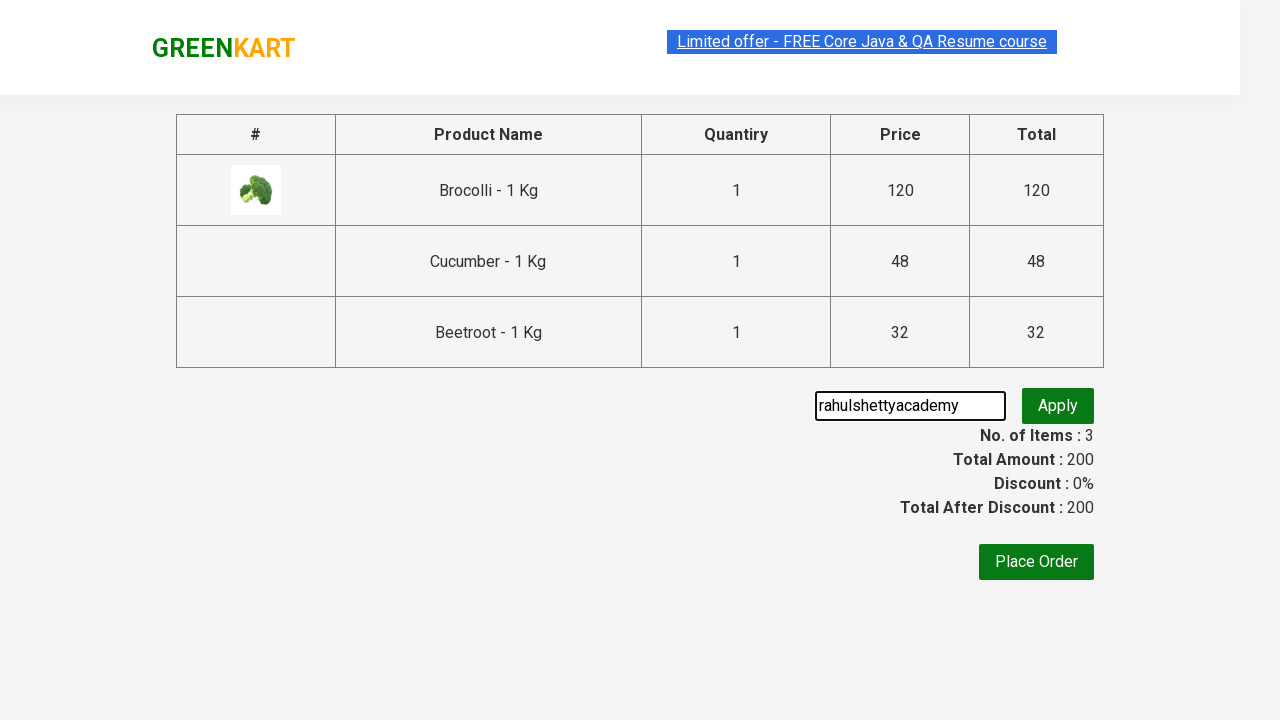

Clicked 'Apply' button to apply the promo code at (1058, 406) on button.promoBtn
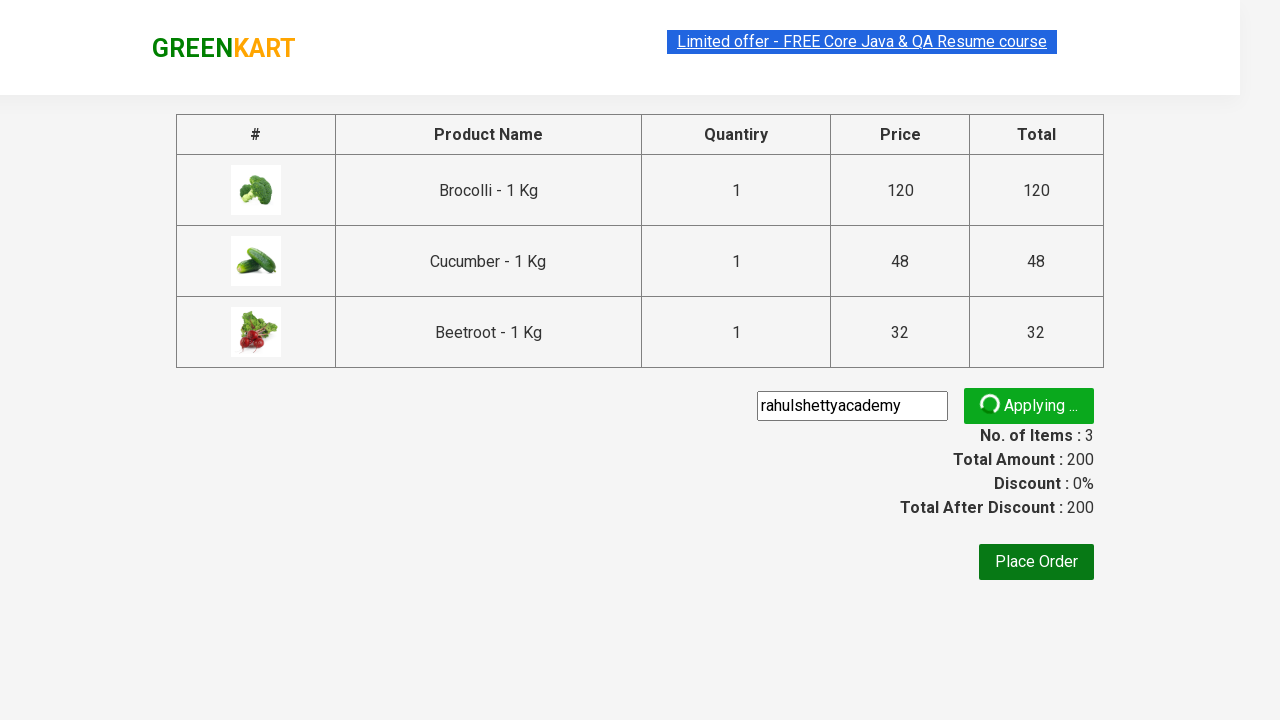

Promo code successfully applied and confirmation message appeared
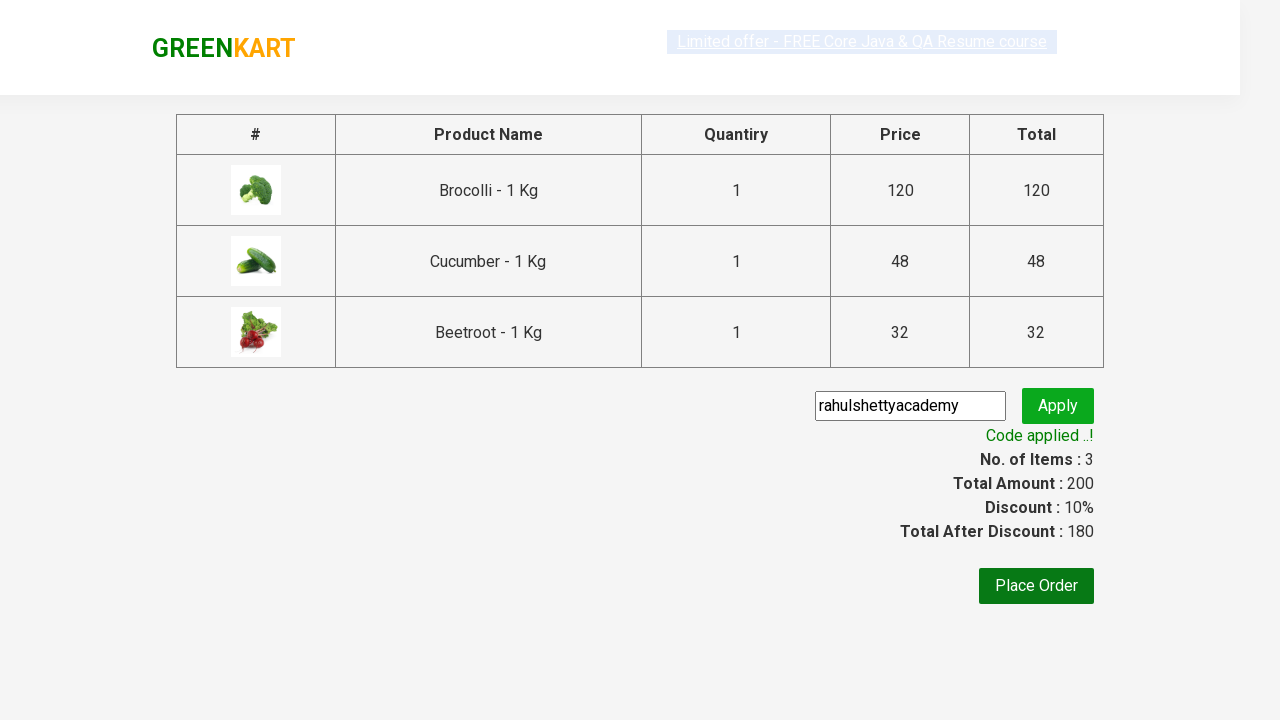

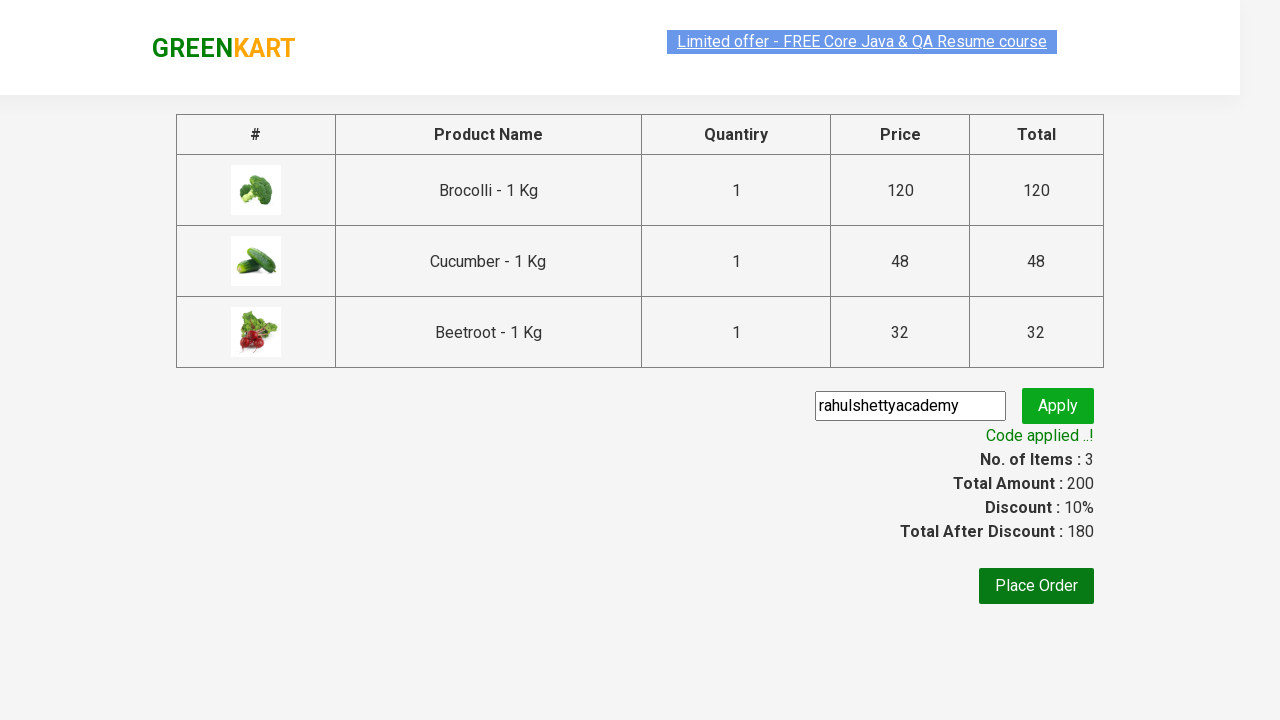